Demonstrates click-and-hold, move to element, then release mouse action for manual drag and drop

Starting URL: https://crossbrowsertesting.github.io/drag-and-drop

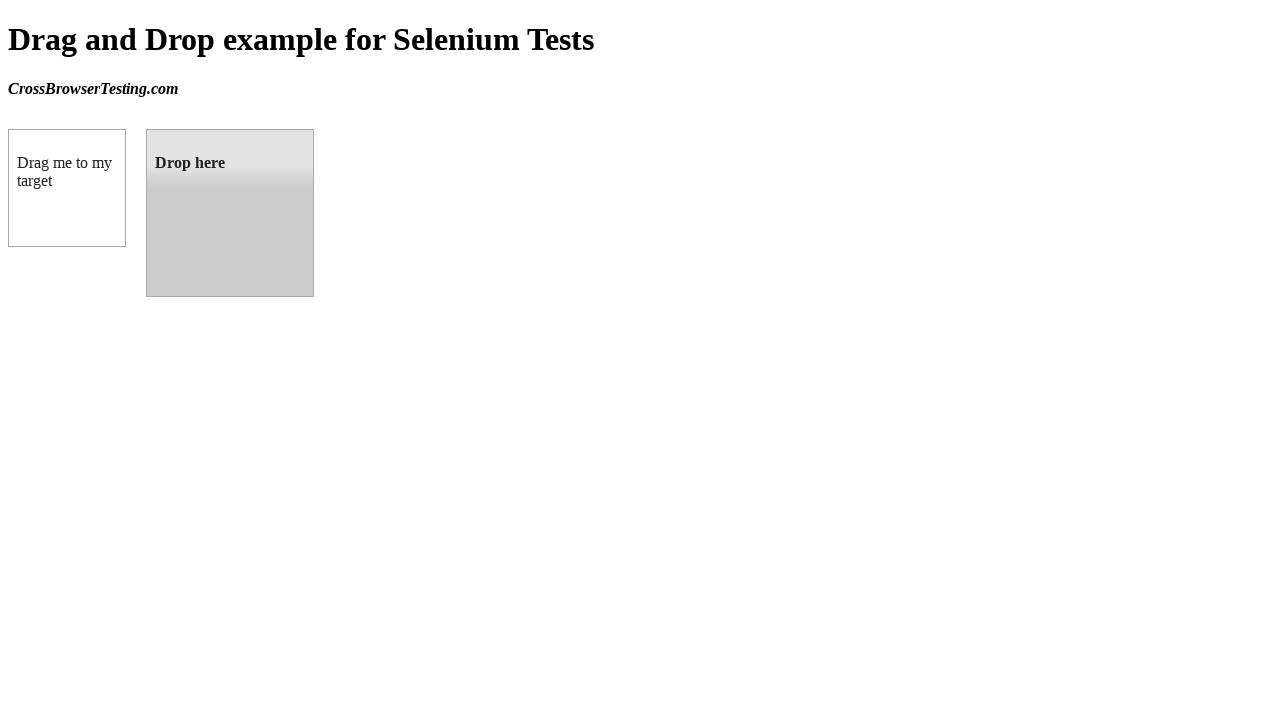

Waited for draggable element to load
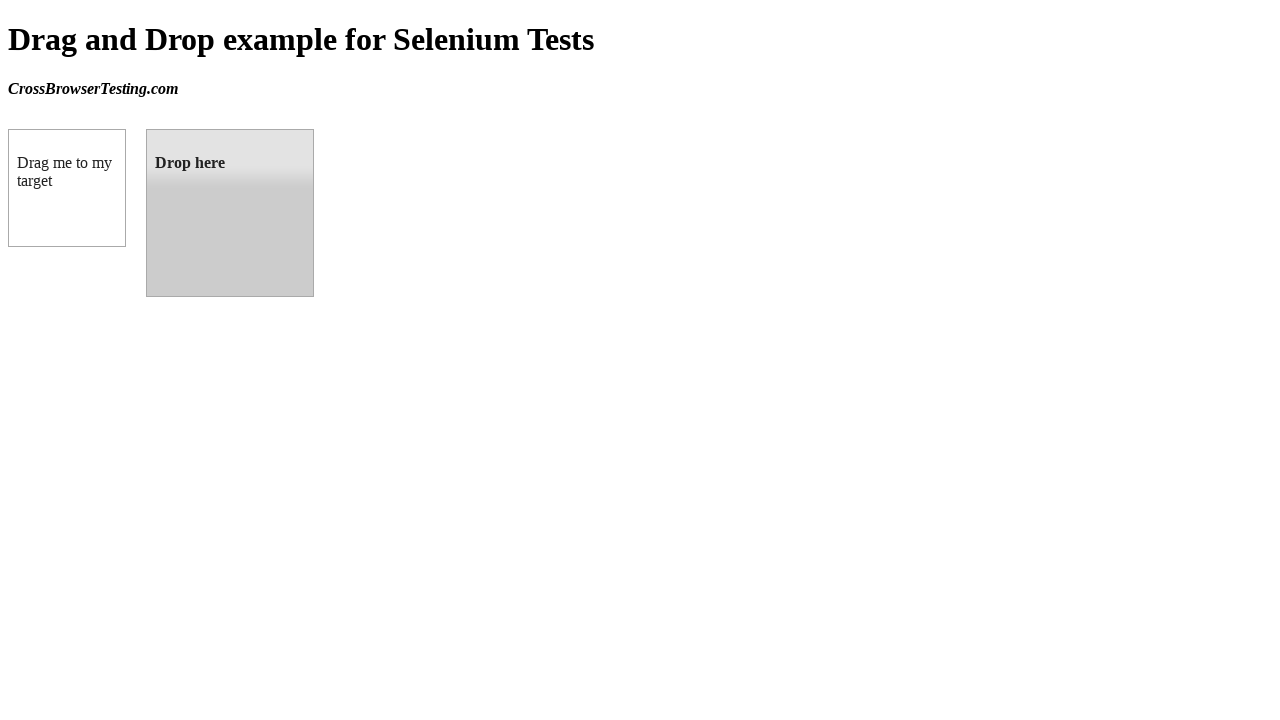

Waited for droppable element to load
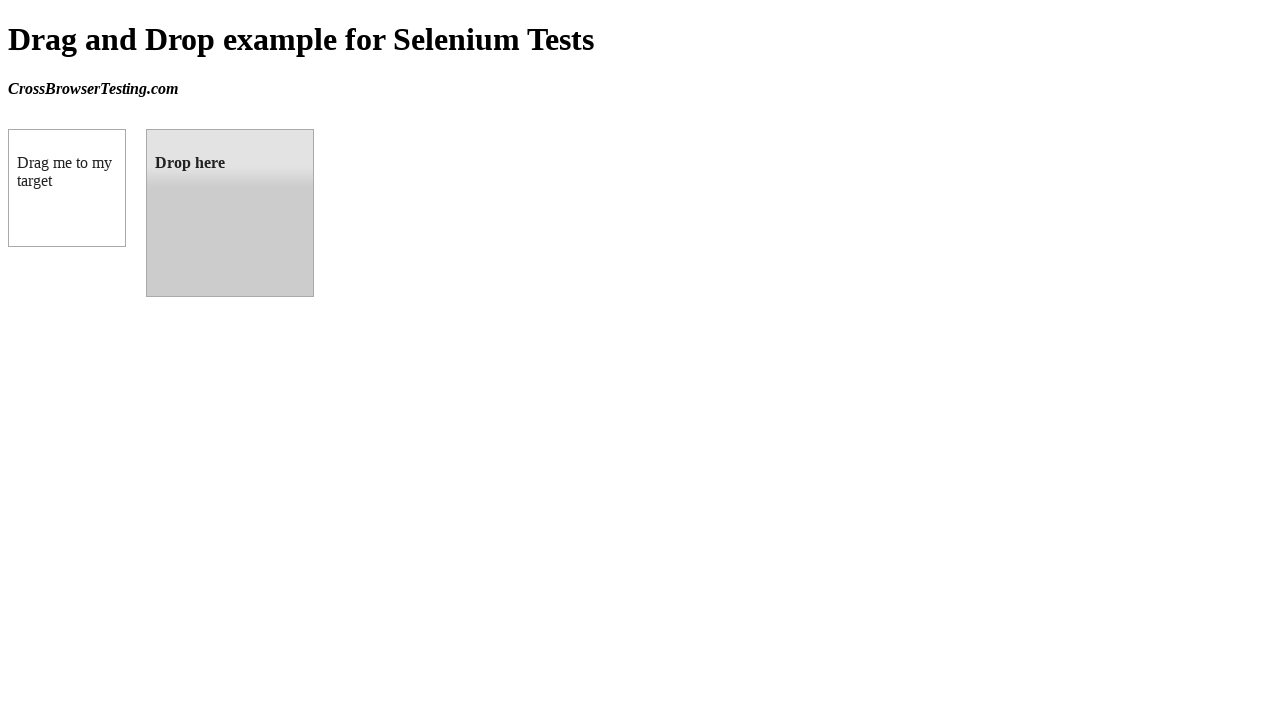

Located draggable source element
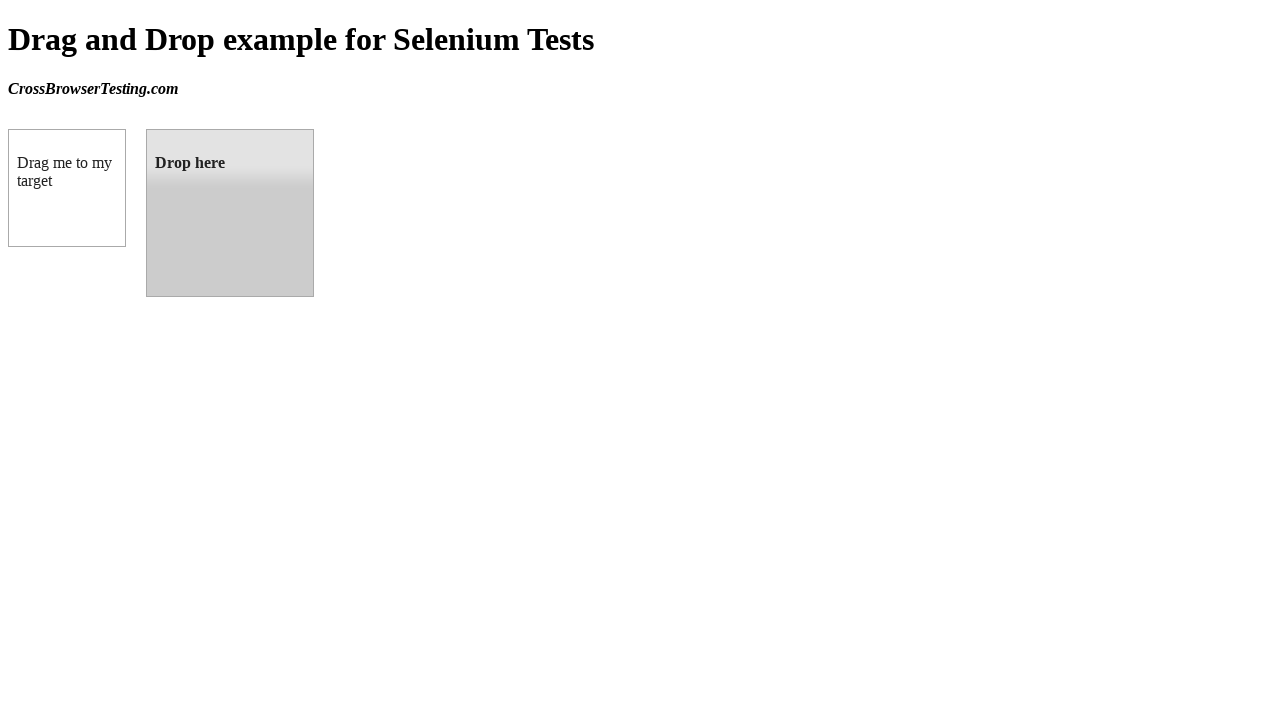

Located droppable target element
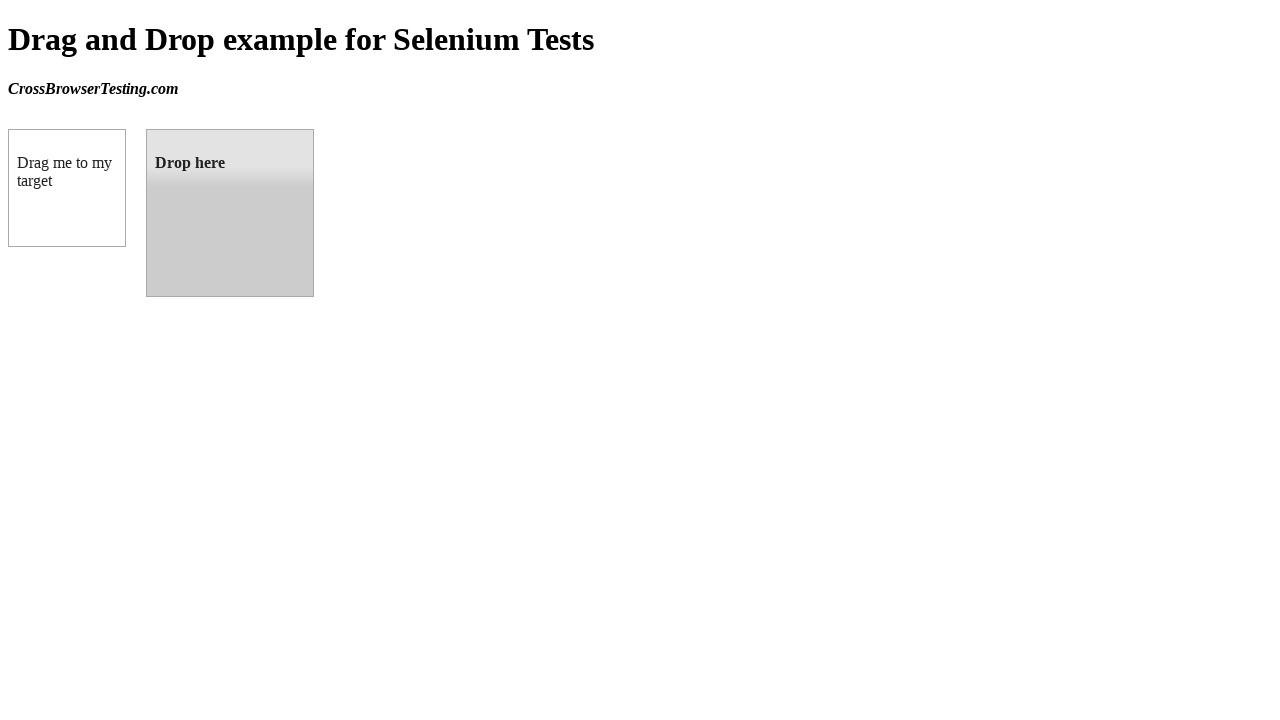

Retrieved bounding box coordinates for source element
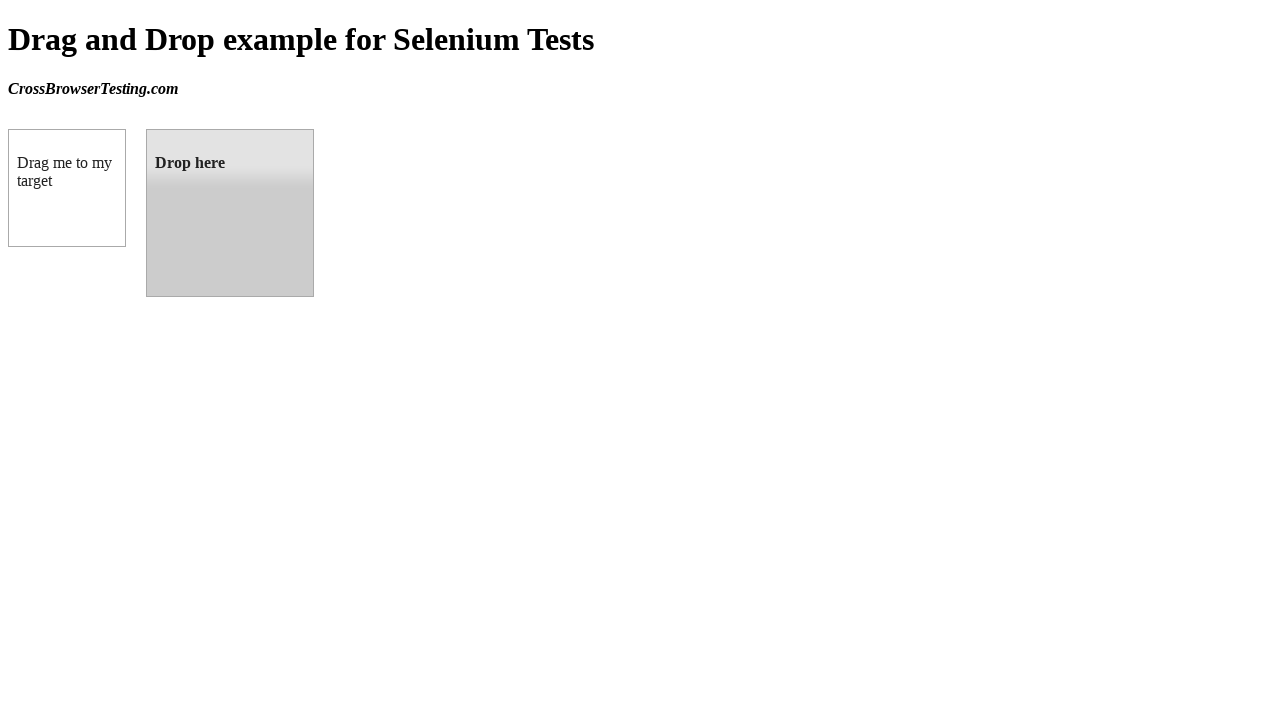

Retrieved bounding box coordinates for target element
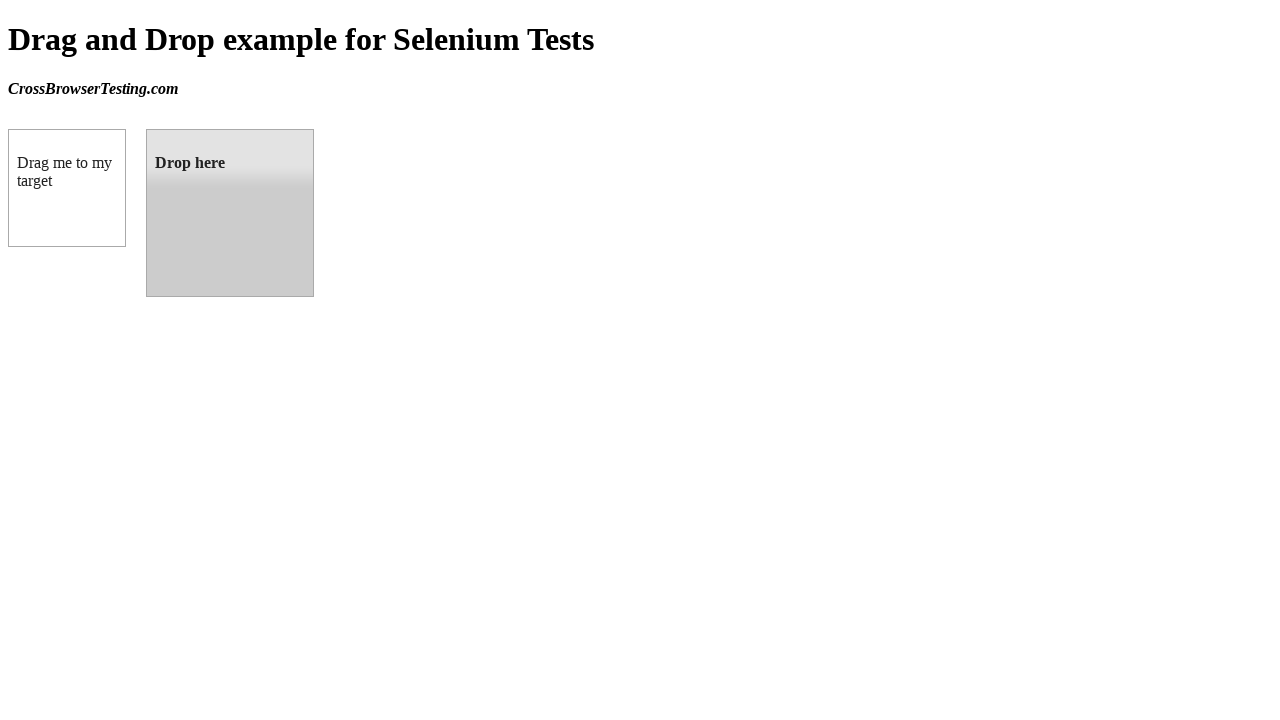

Moved mouse to center of draggable element at (67, 188)
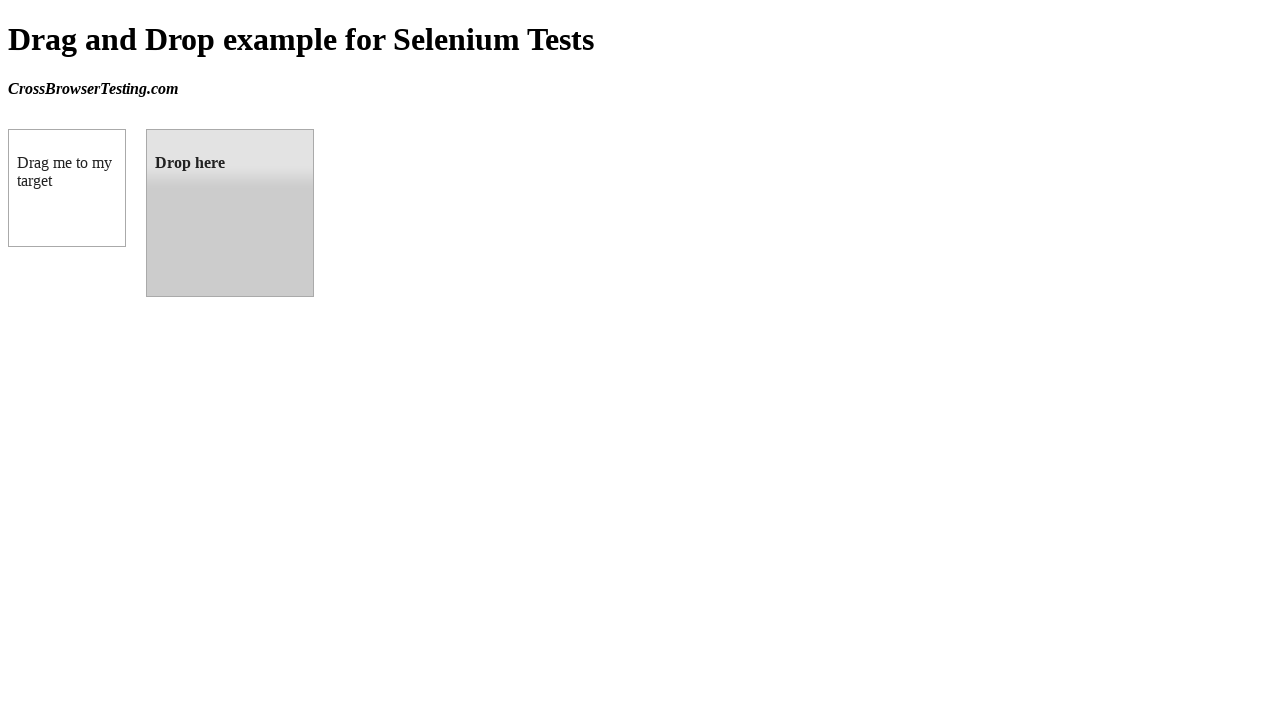

Pressed down mouse button to start drag at (67, 188)
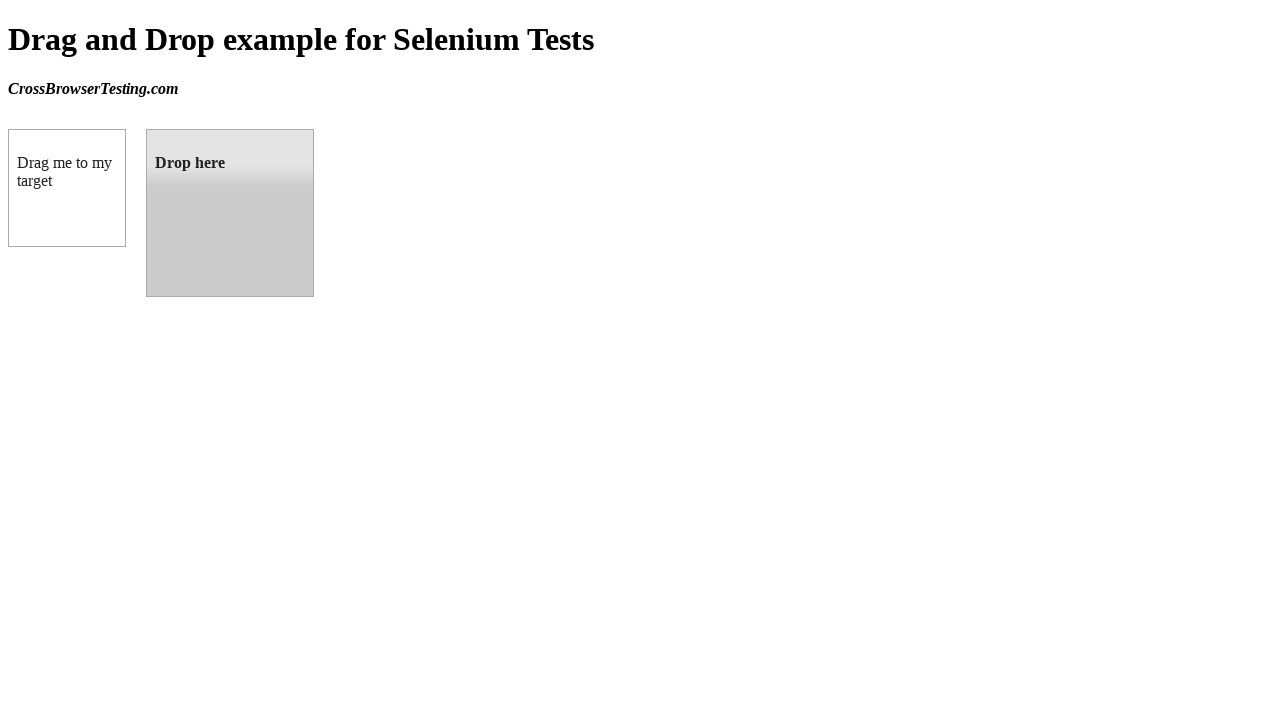

Moved mouse to center of droppable element while holding button at (230, 213)
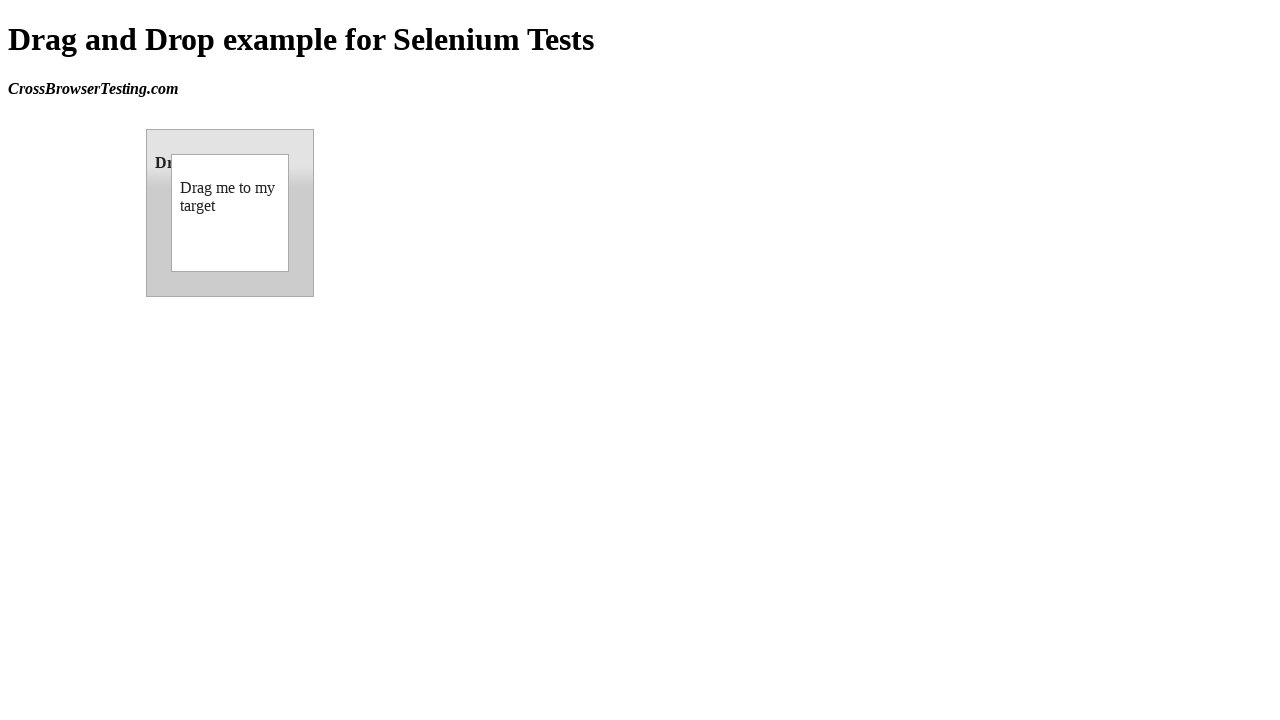

Released mouse button to complete drag and drop at (230, 213)
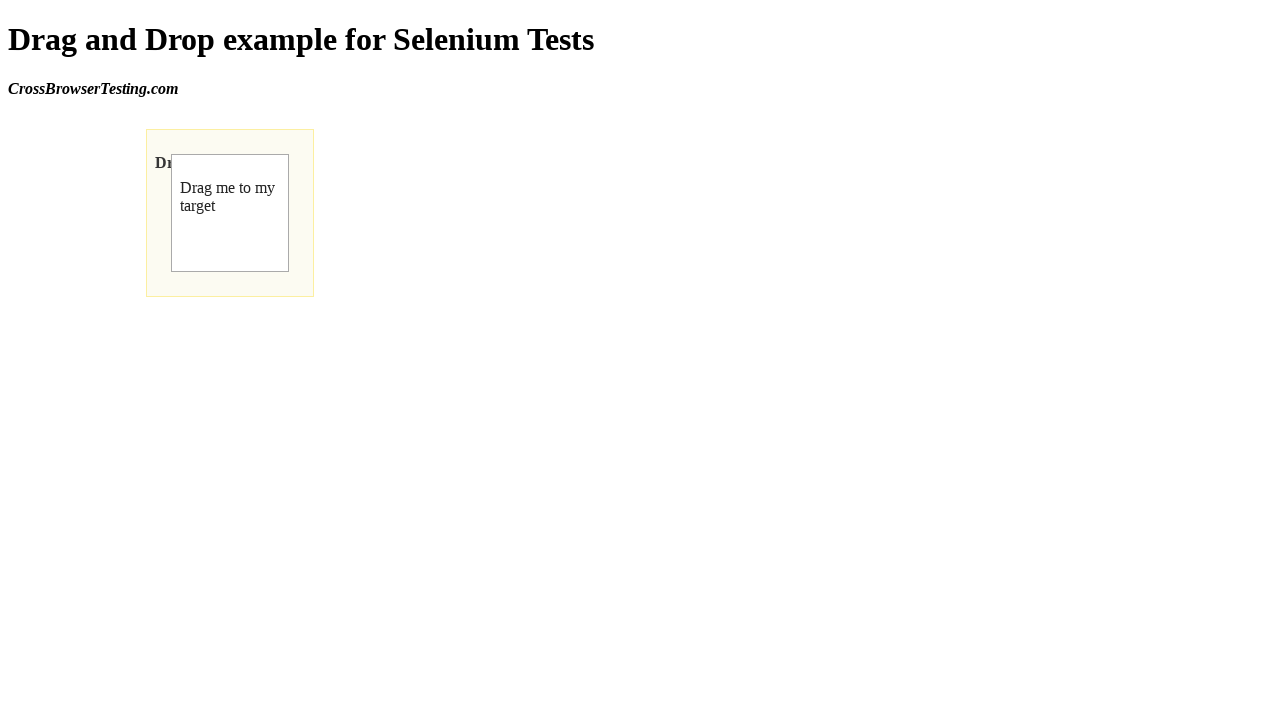

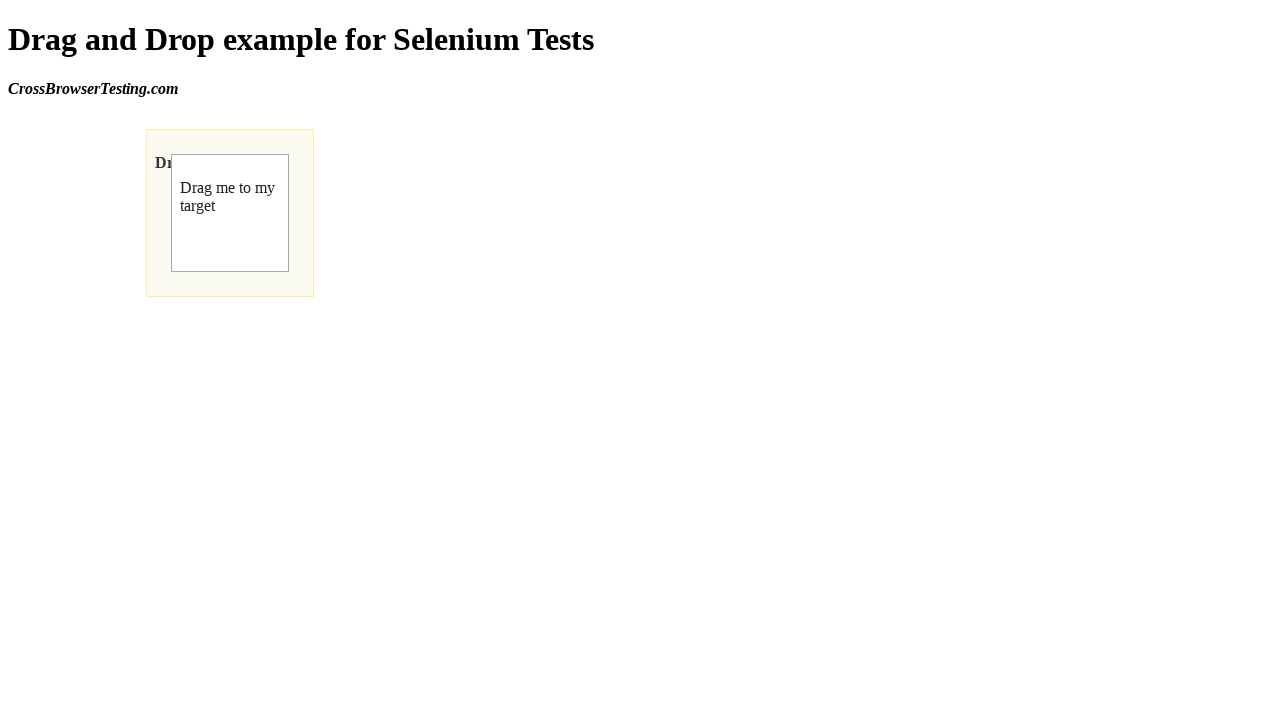